Tests the browser windows functionality on DemoQA by navigating to the Alerts, Frame & Windows section, clicking the Browser Windows option, opening a new tab, verifying the content in the new tab, and switching back to the parent window.

Starting URL: https://demoqa.com

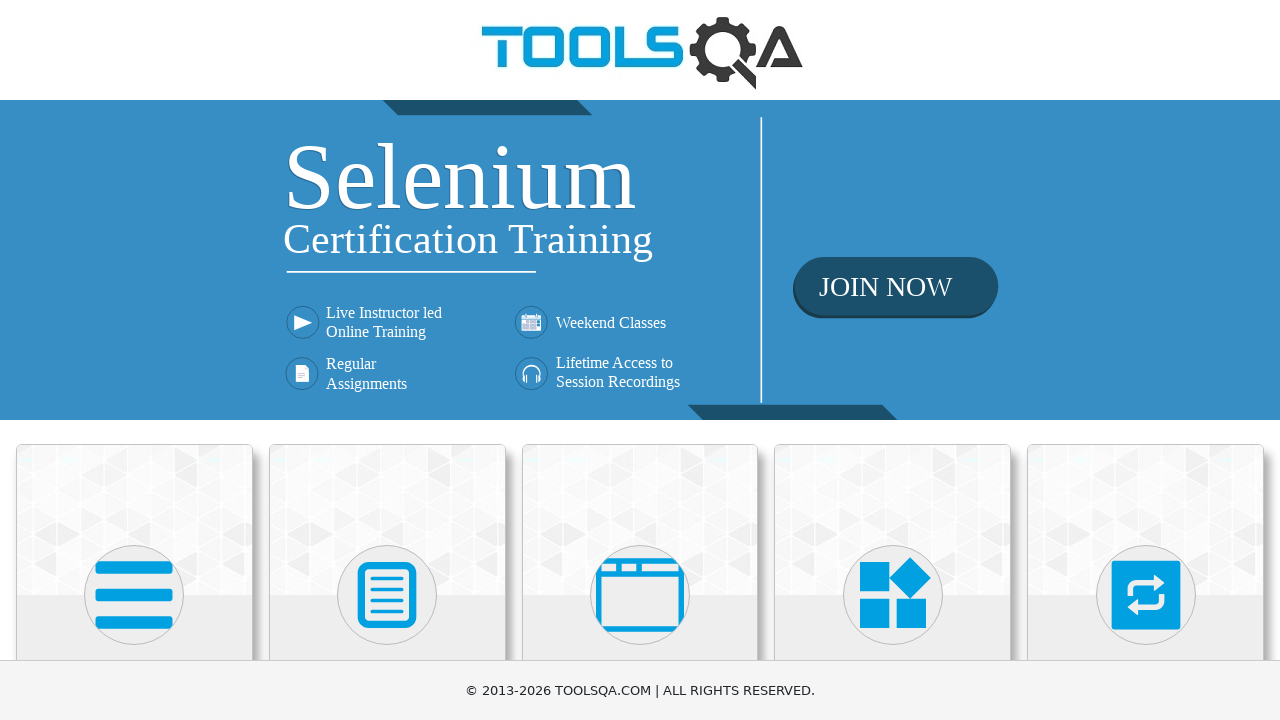

Clicked on 'Alerts, Frame & Windows' card at (640, 360) on xpath=//h5[text()='Alerts, Frame & Windows']
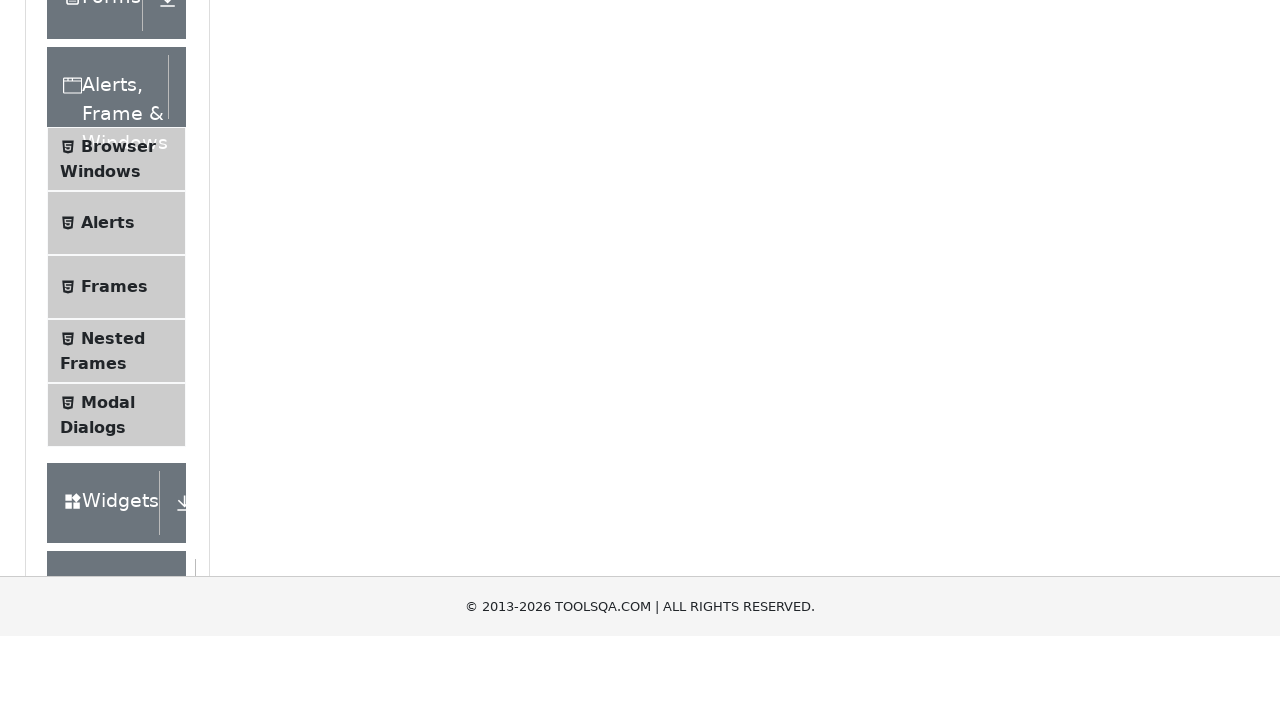

Waited 1000ms for card to load
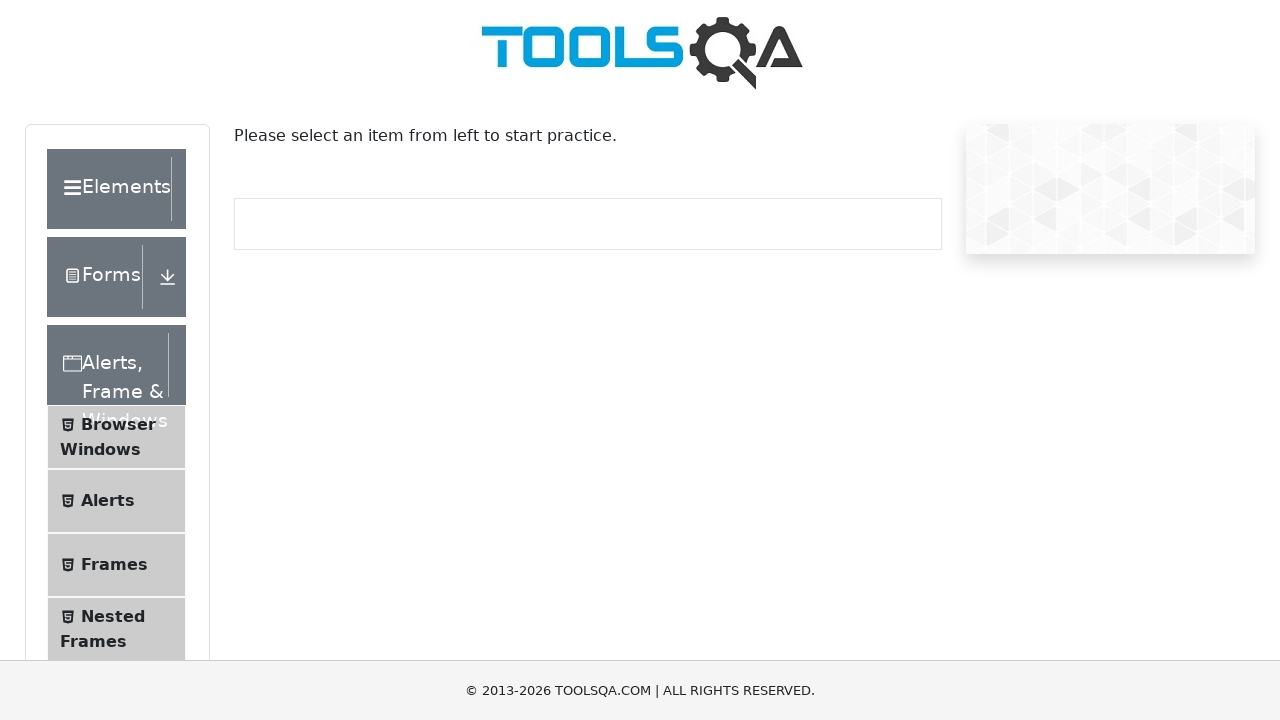

Located header element for 'Alerts, Frame & Windows'
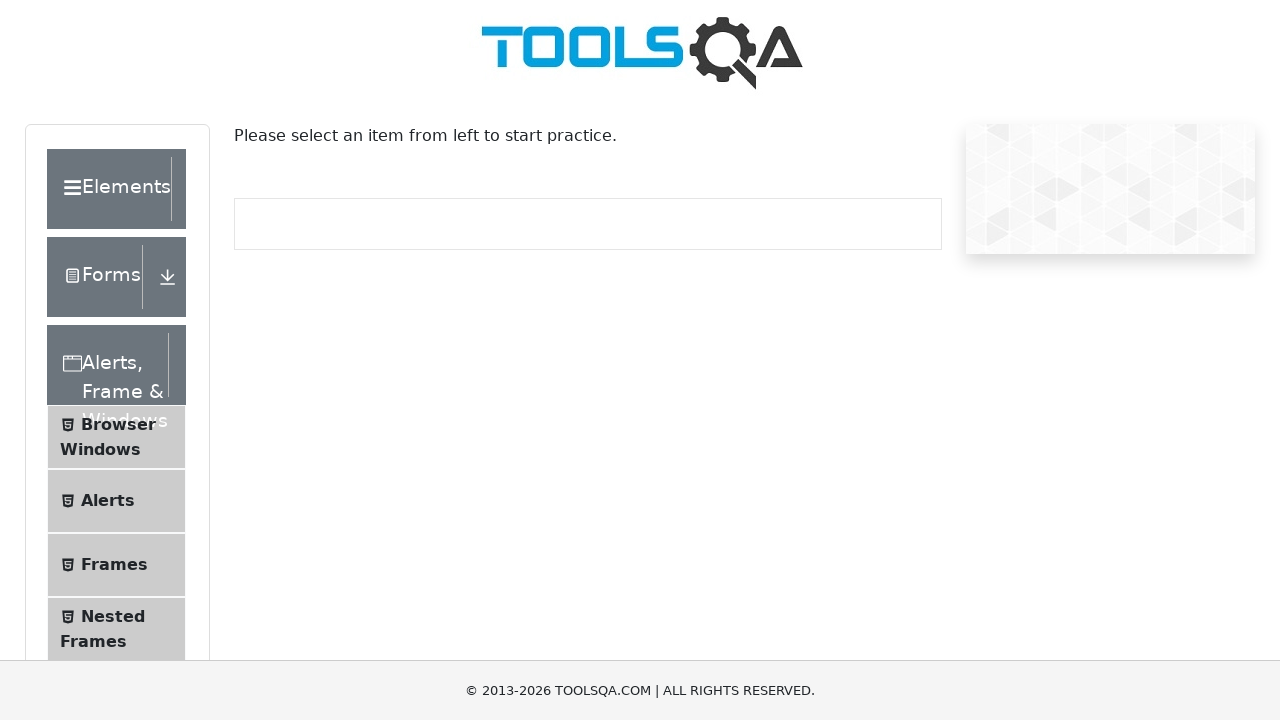

Located element list
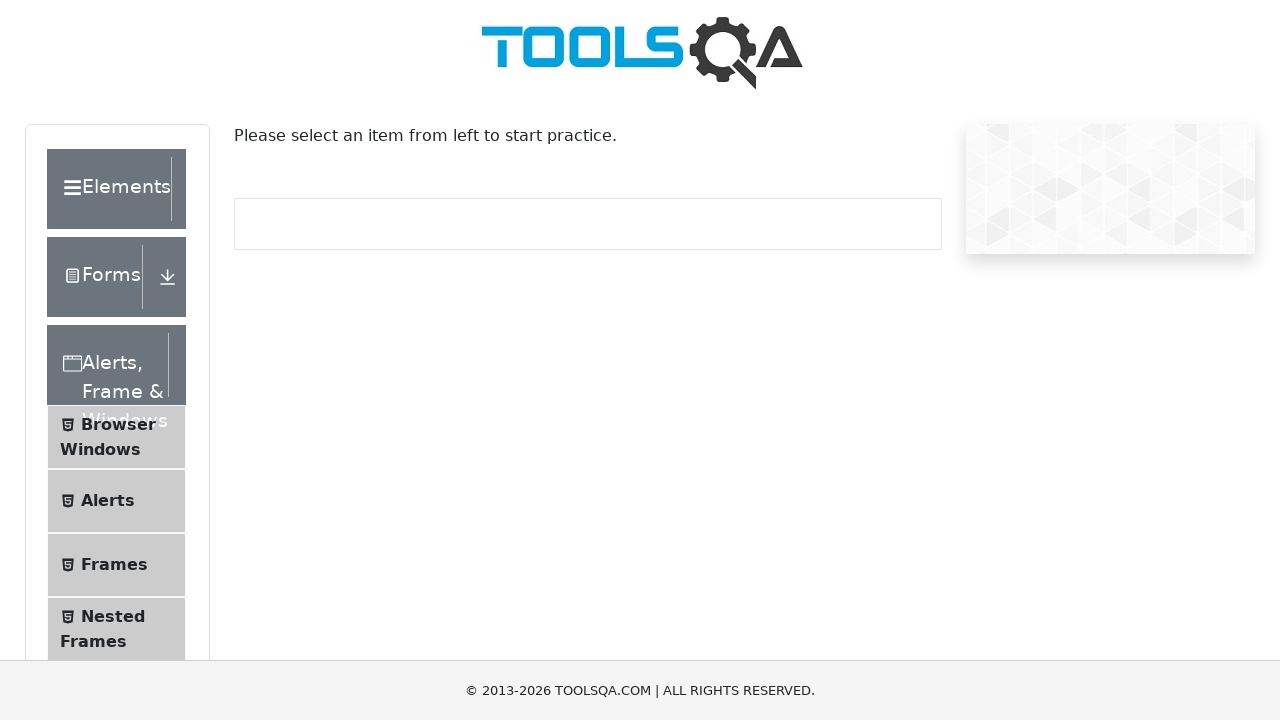

Retrieved class attribute from element list
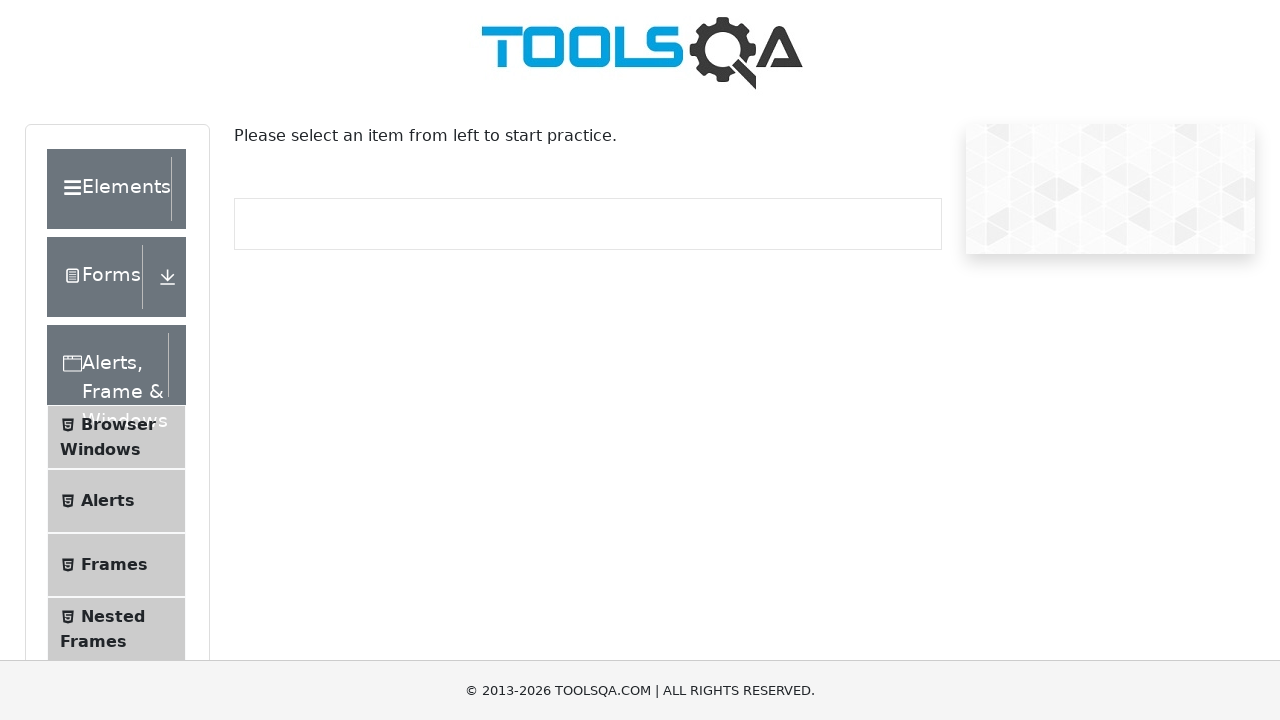

Waited 1000ms for element list to expand
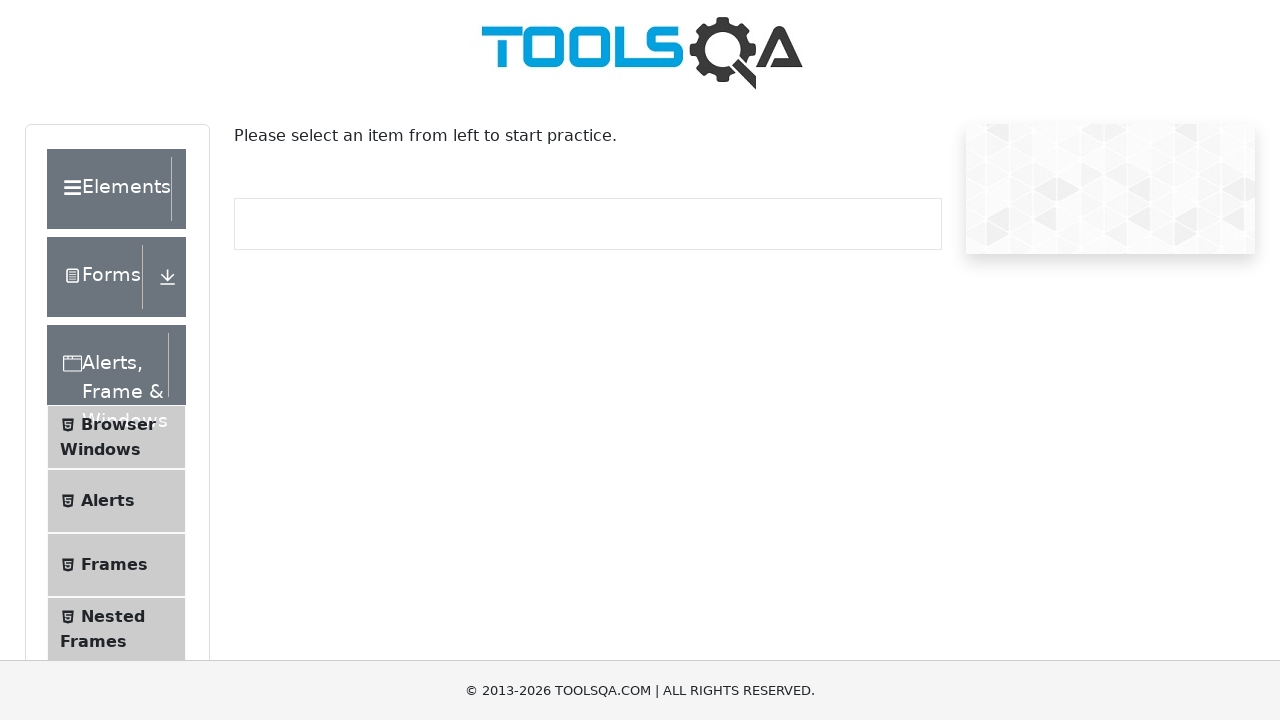

Clicked on 'Browser Windows' menu item at (116, 437) on (//li[@id='item-0'])[3]
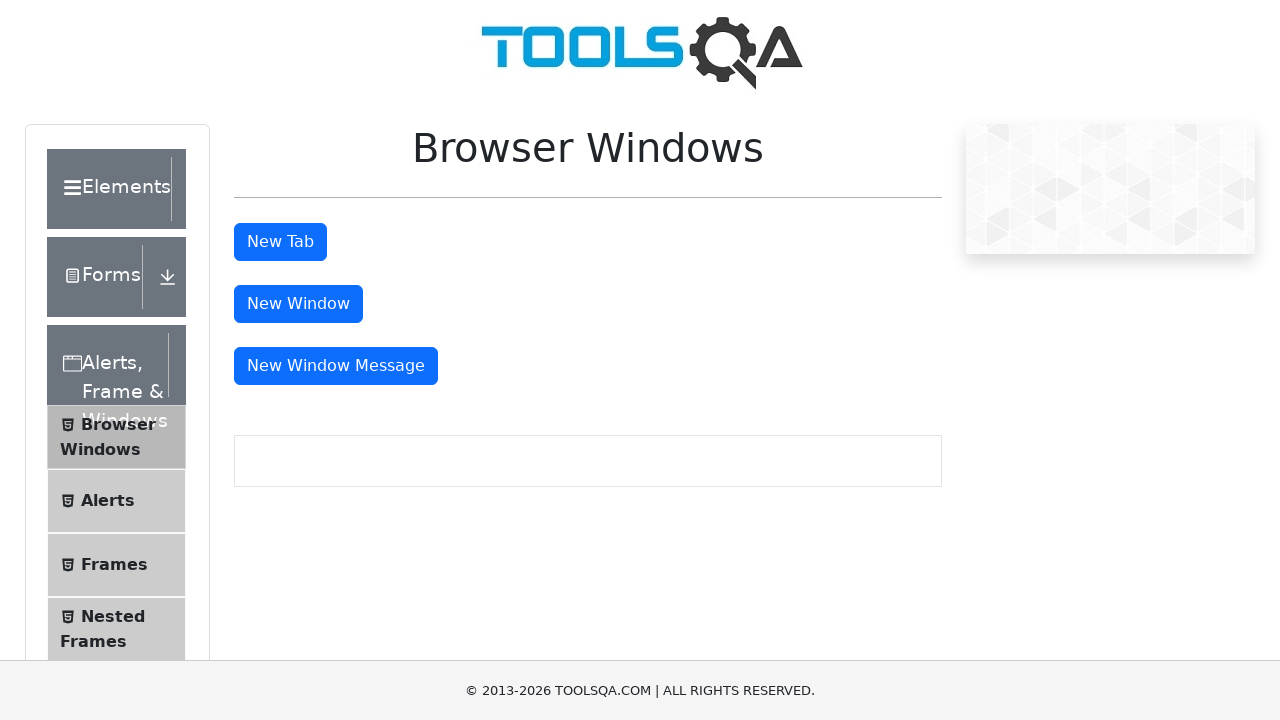

Waited 1000ms for Browser Windows page to load
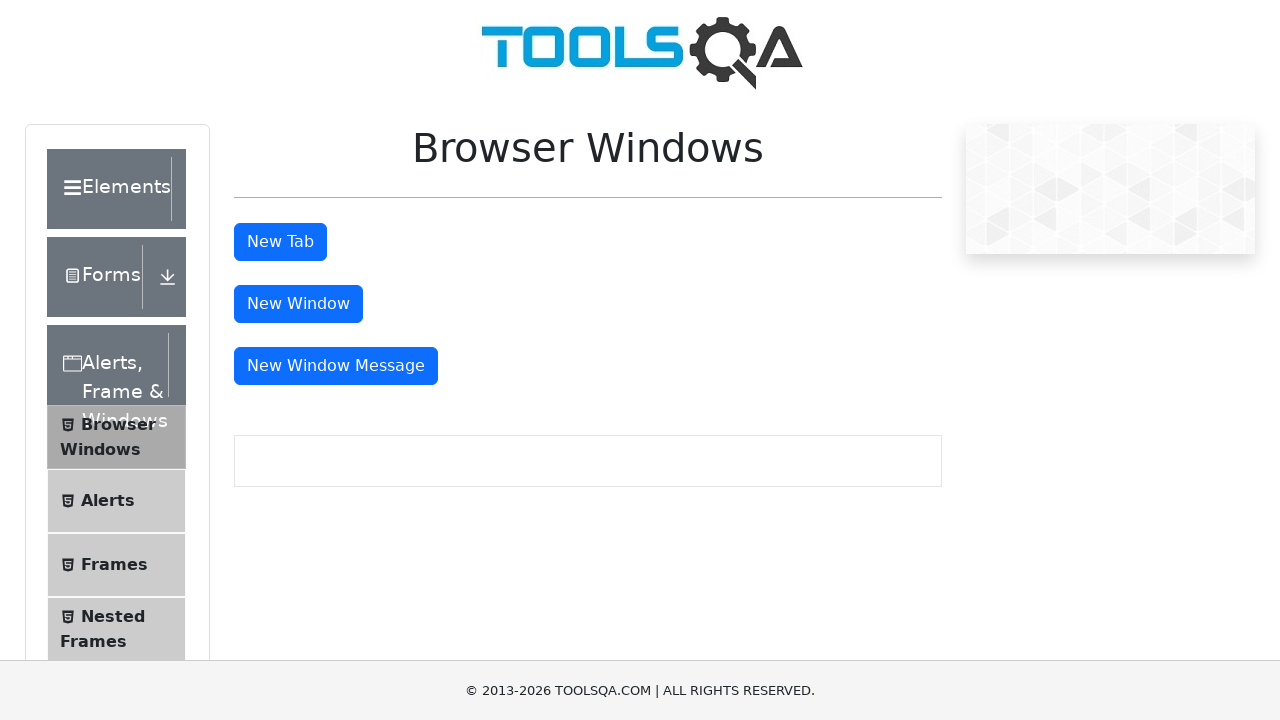

Scrolled to bottom of page
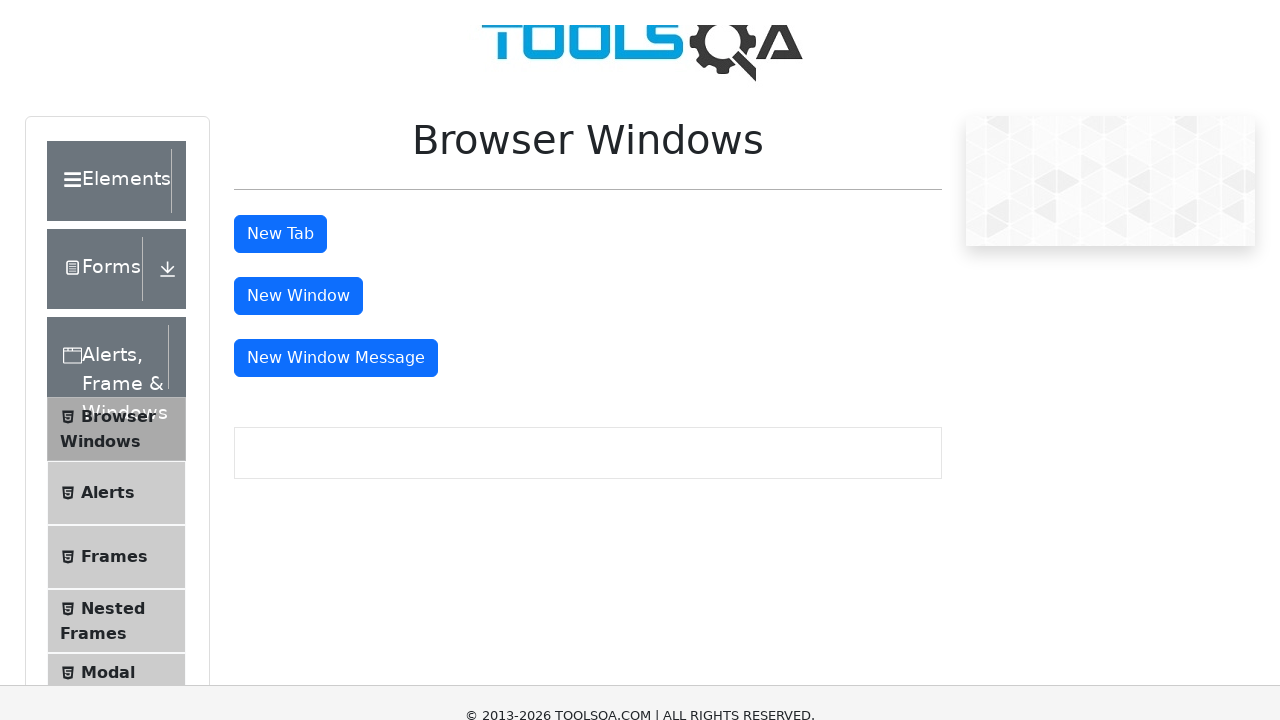

Waited 1000ms after scrolling
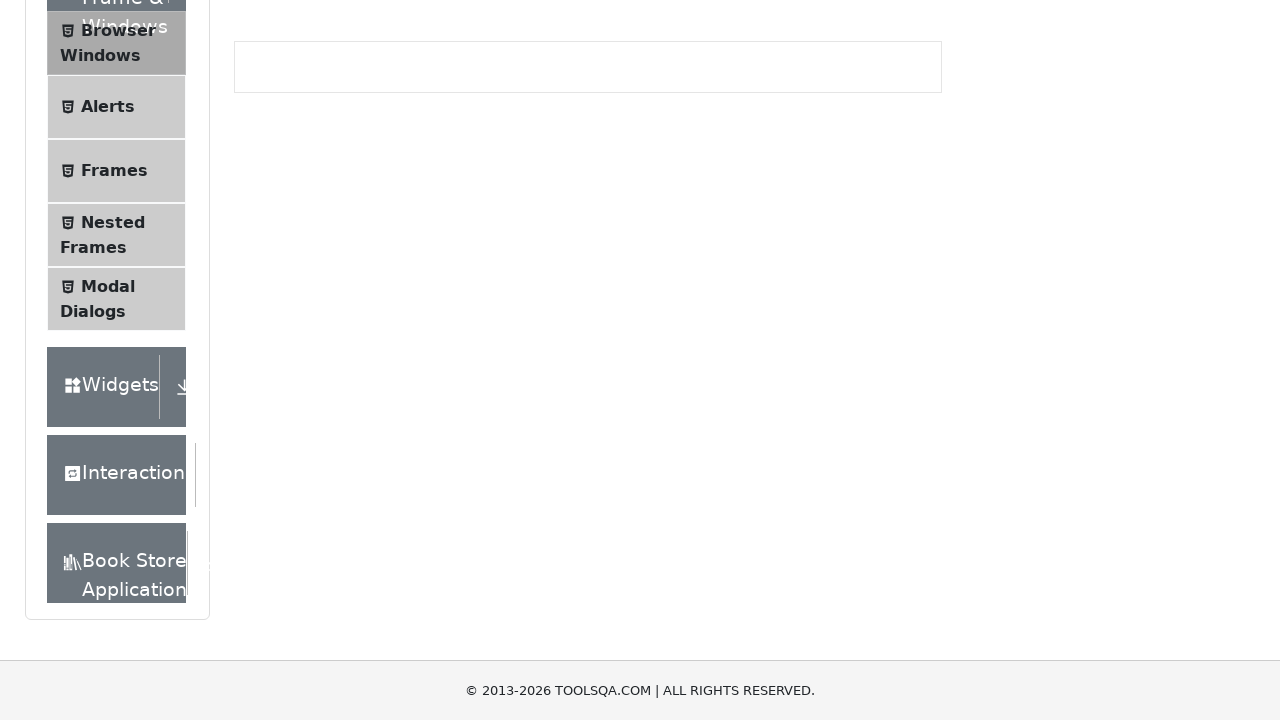

Clicked 'New Tab' button at (280, 242) on #tabButton
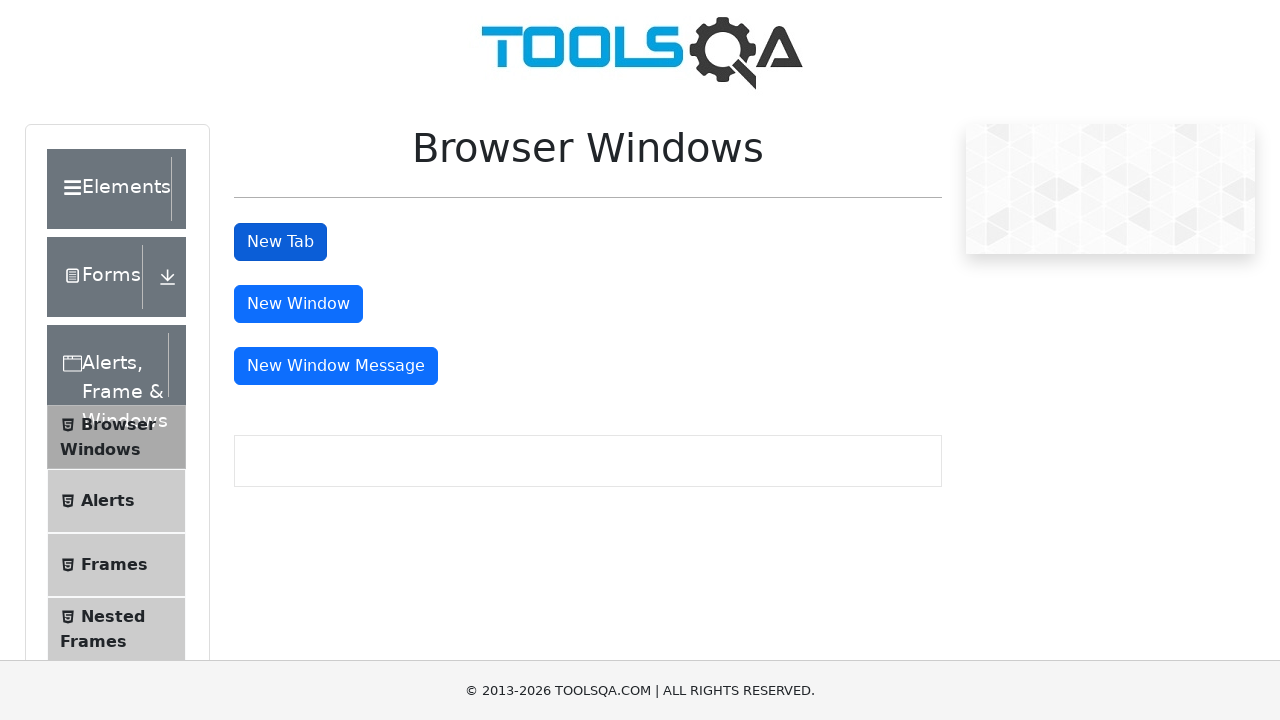

New tab opened and retrieved
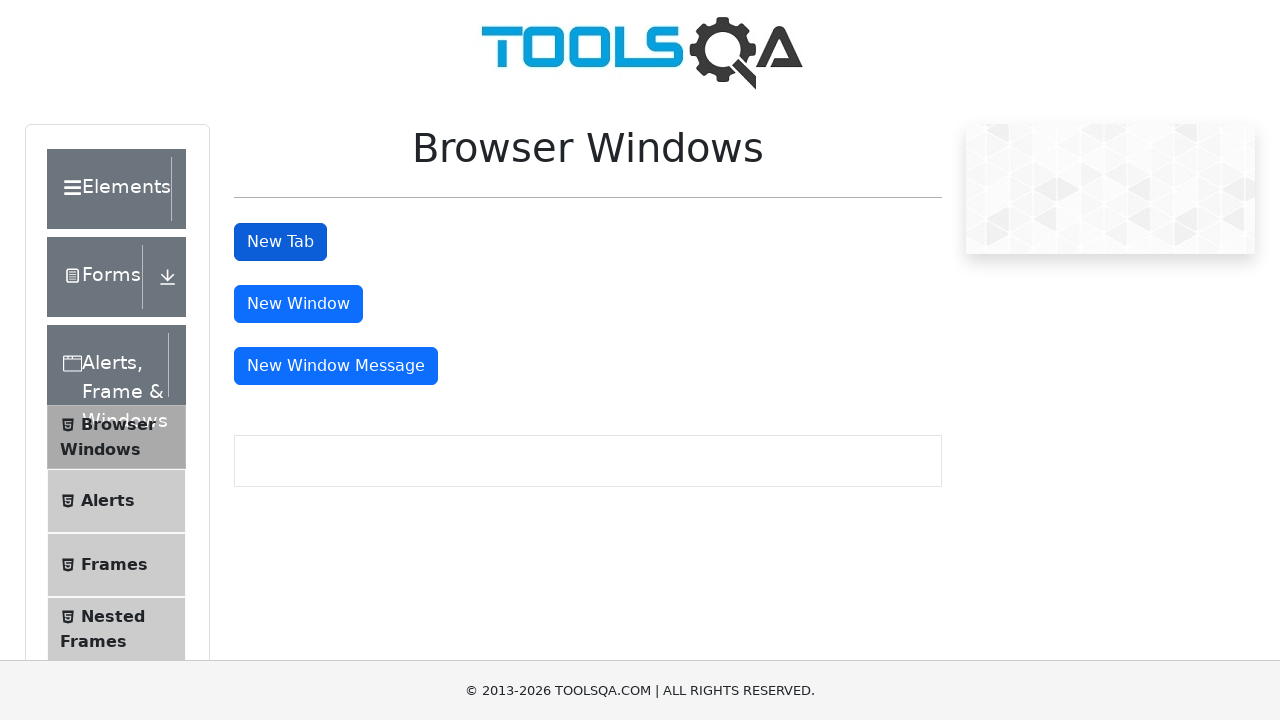

Waited for new tab page to load completely
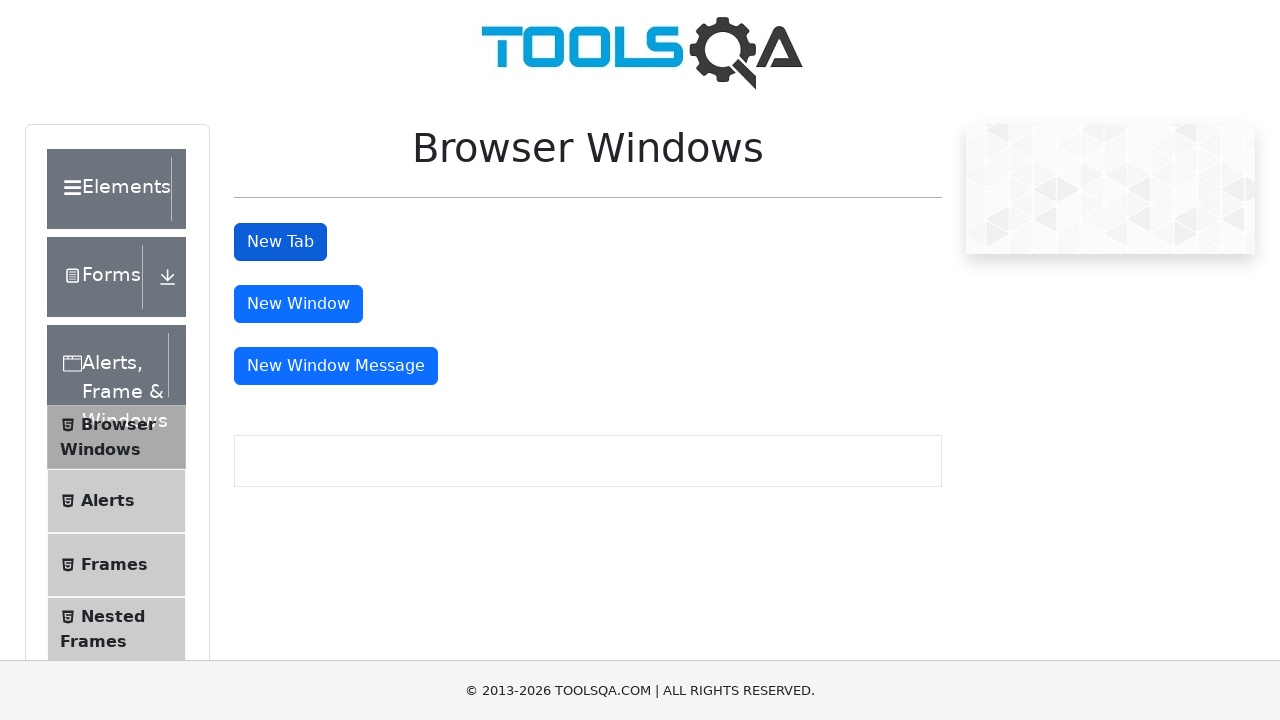

Located sample heading element in new tab
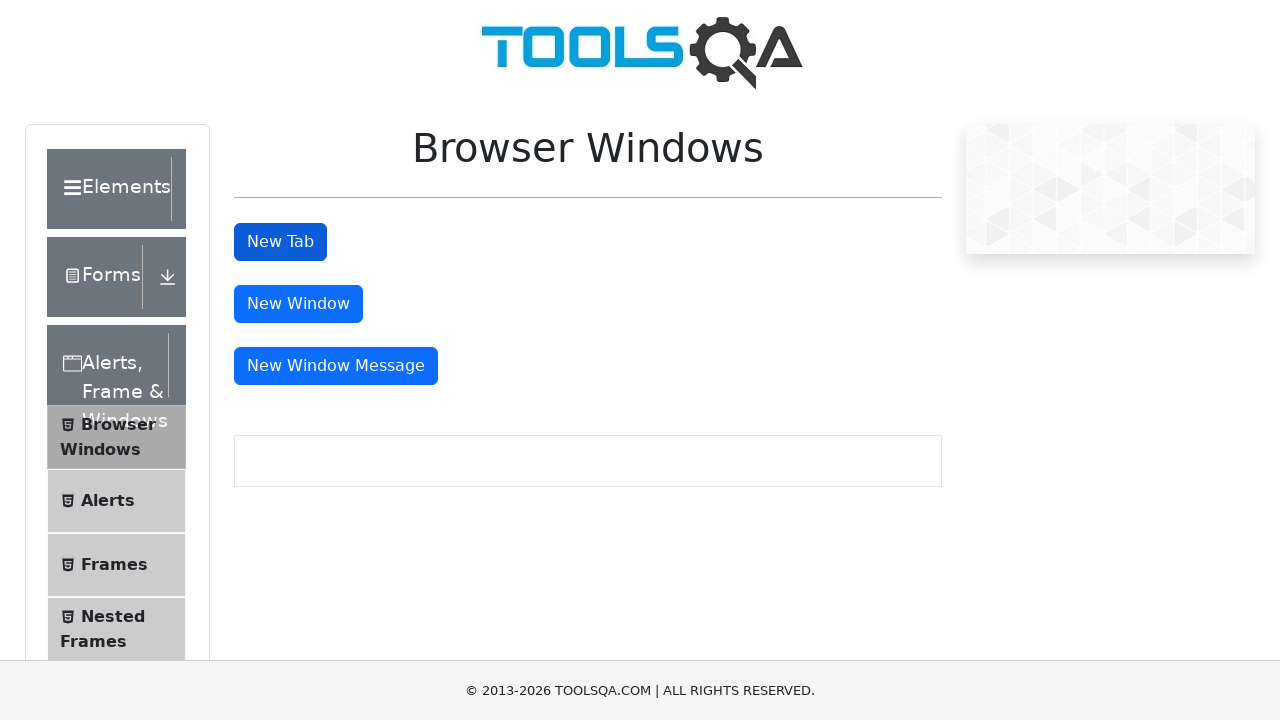

Highlighted sample heading with red border and yellow background
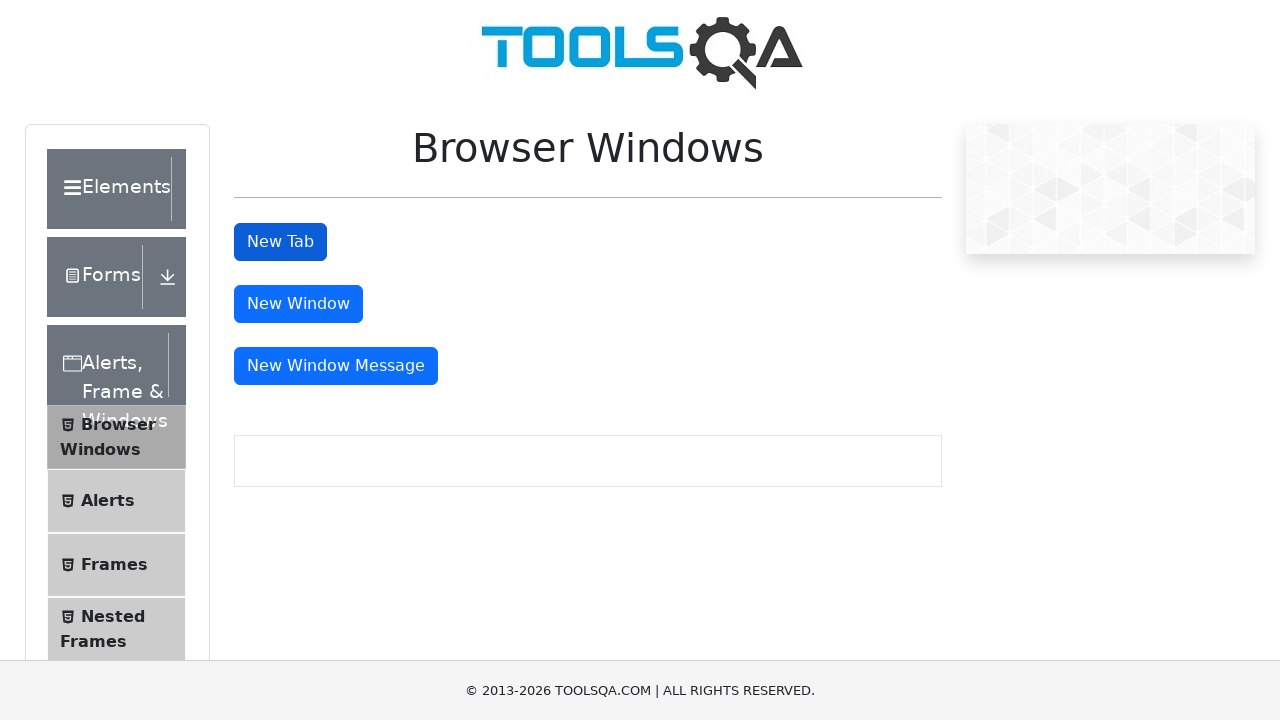

Waited 1000ms to display highlighted heading
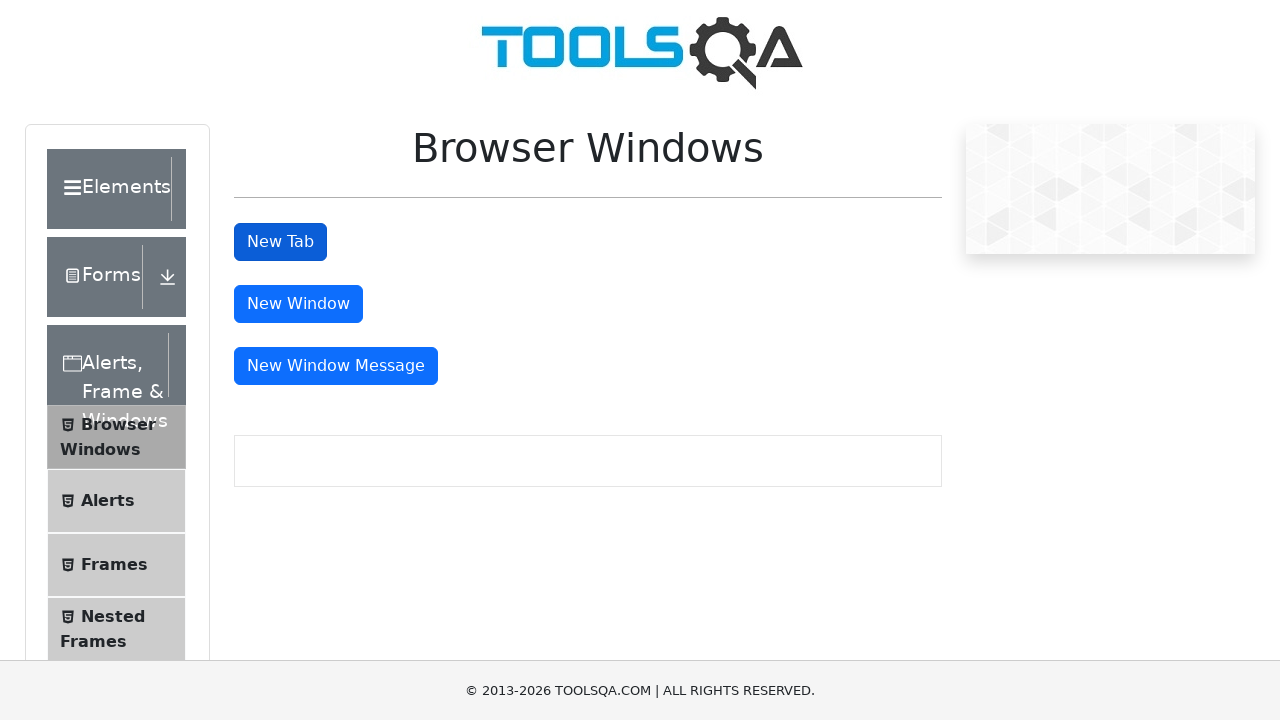

Closed new tab and returned to parent window
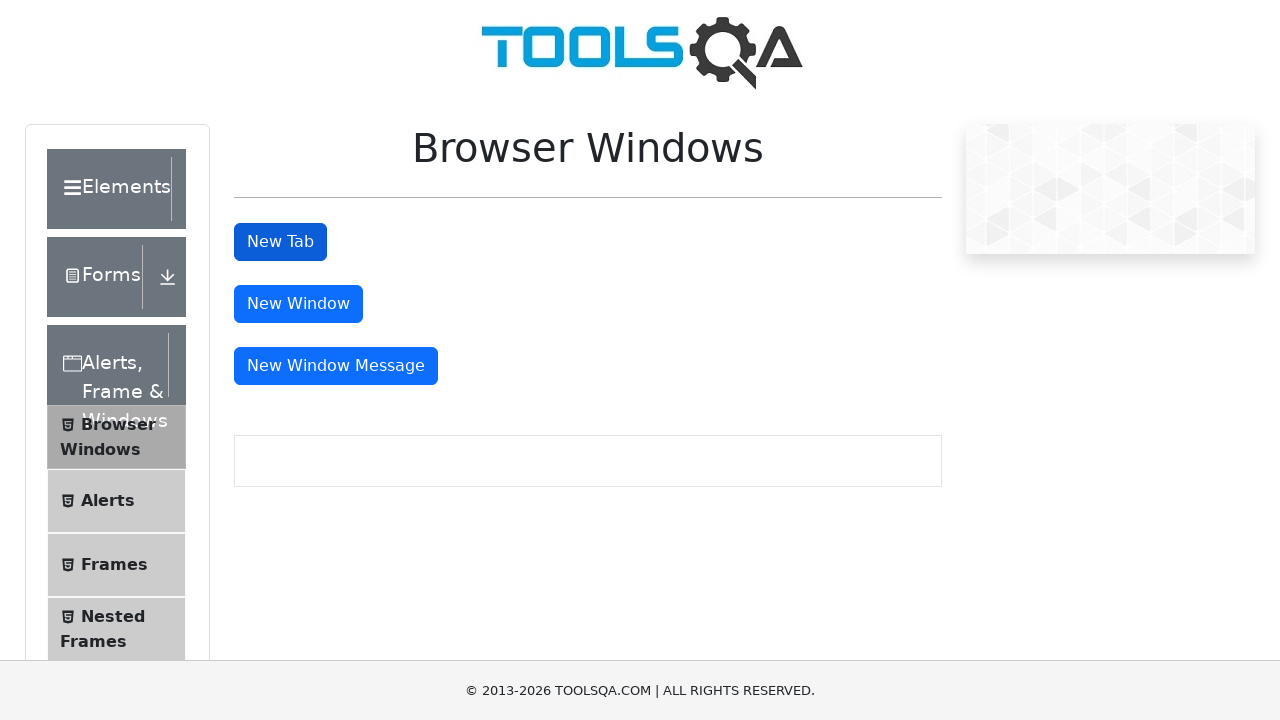

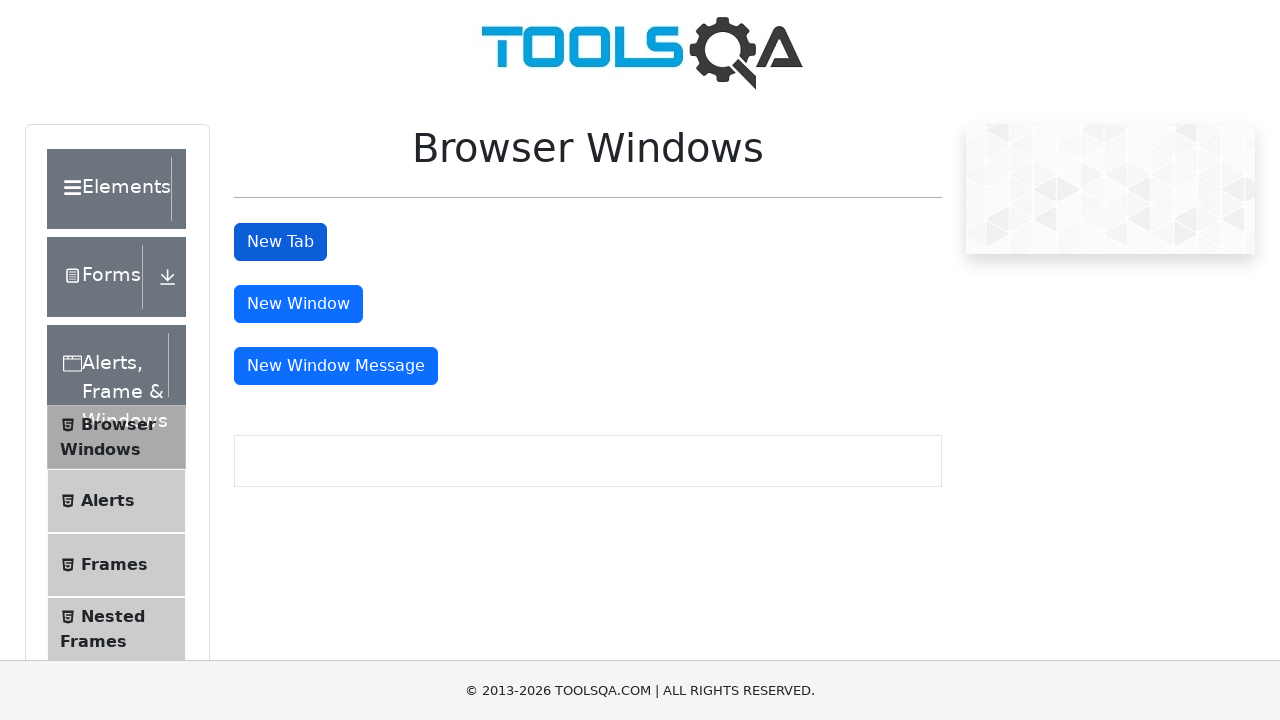